Tests canceling an edit while in the Active filter

Starting URL: https://todomvc4tasj.herokuapp.com/

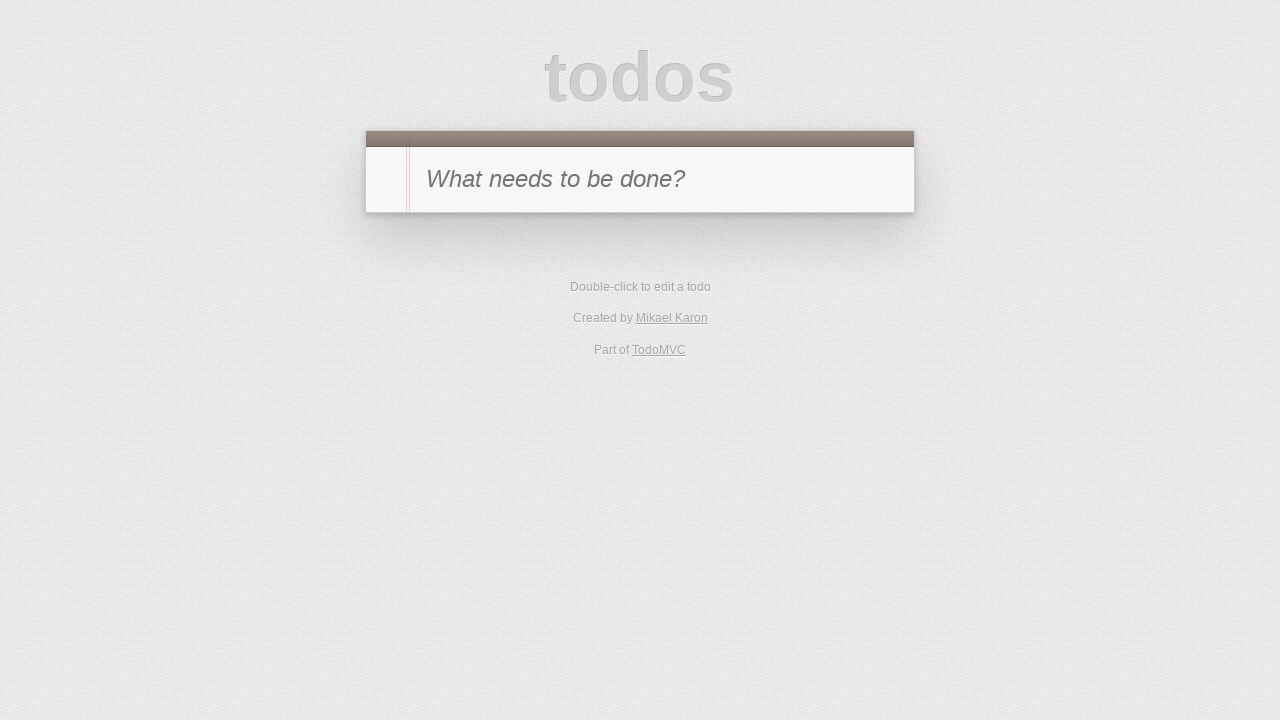

Set up localStorage with two active tasks
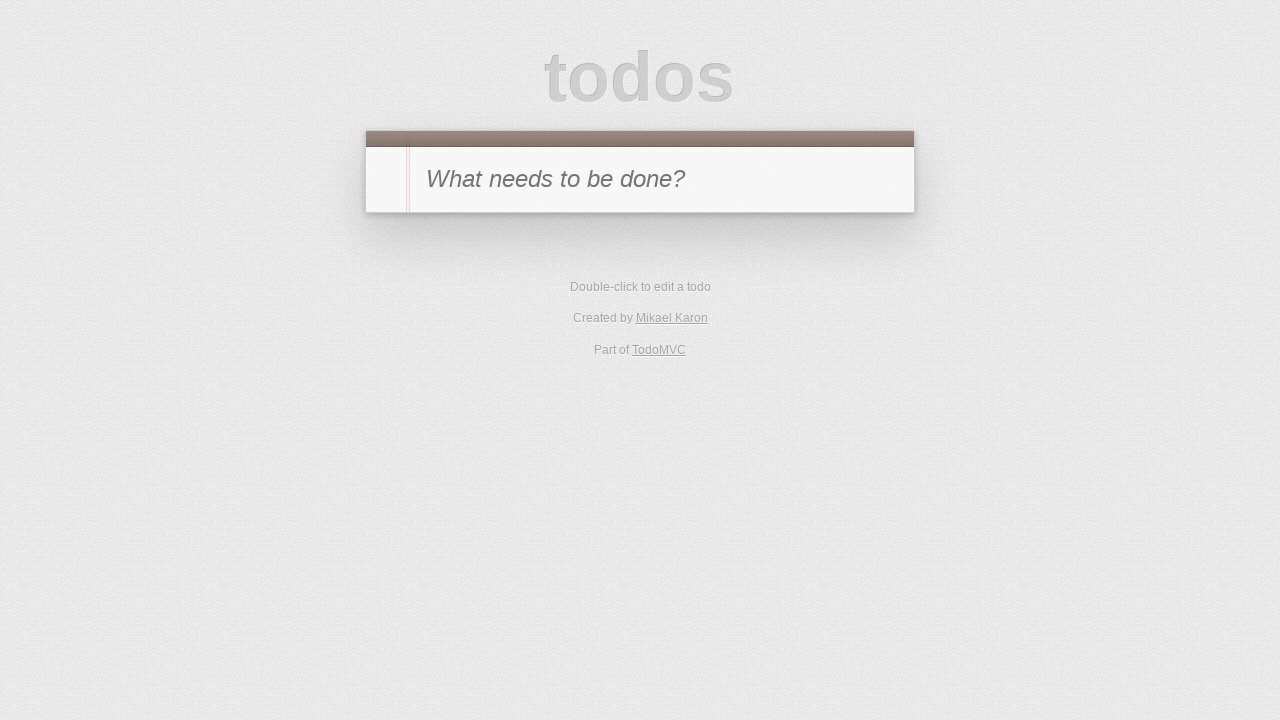

Reloaded page to load tasks from localStorage
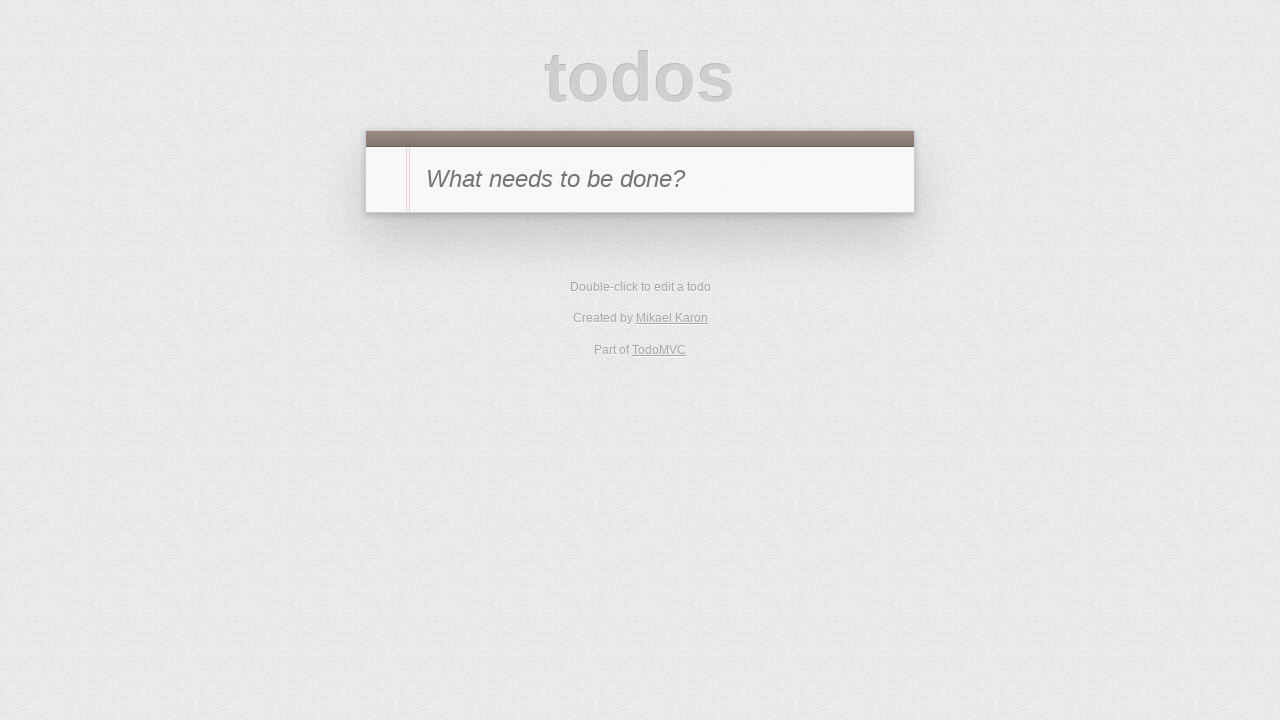

Clicked on Active filter at (614, 351) on [href='#/active']
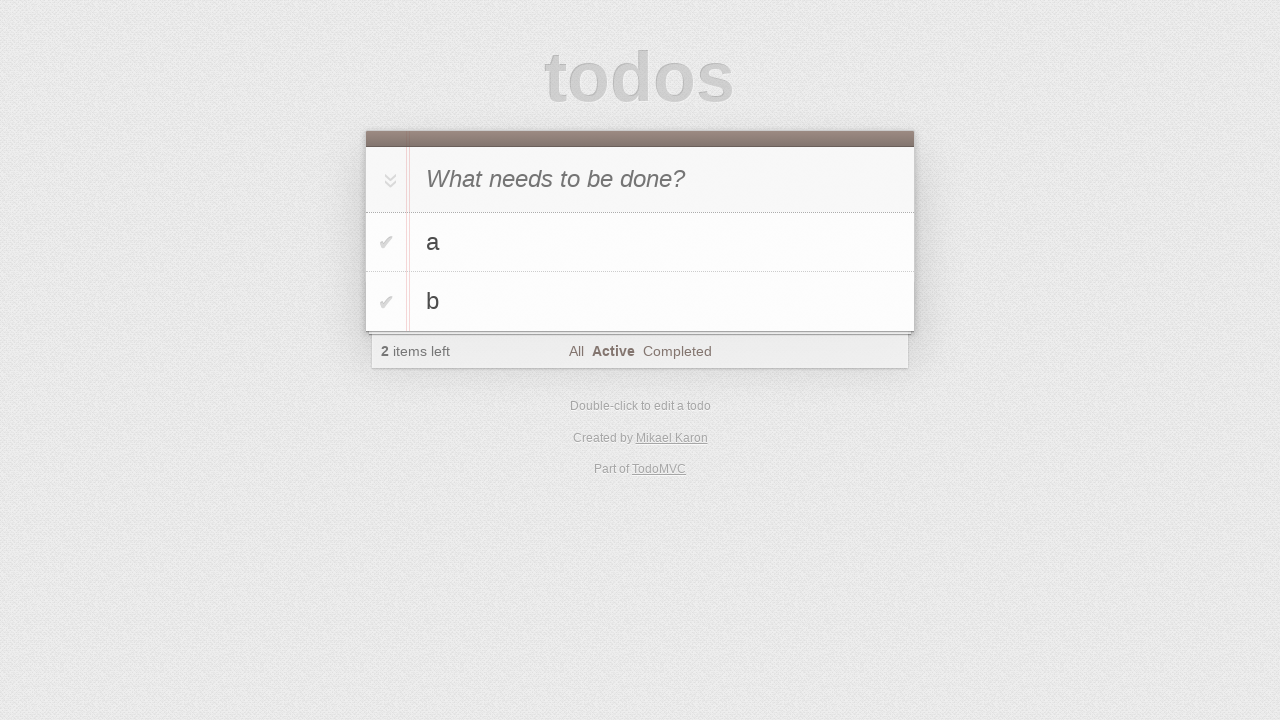

Double-clicked on task 'b' to start editing at (640, 302) on #todo-list li:has-text('b')
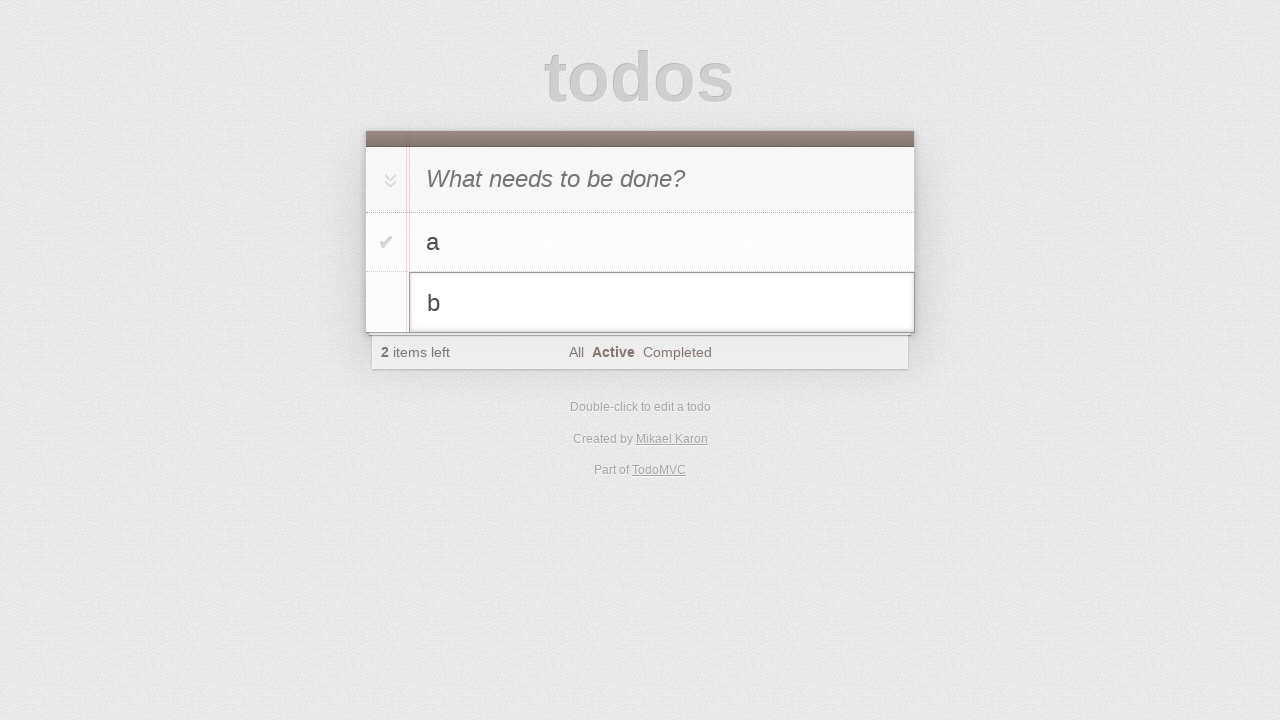

Filled edit field with 'b edited' on #todo-list li.editing .edit
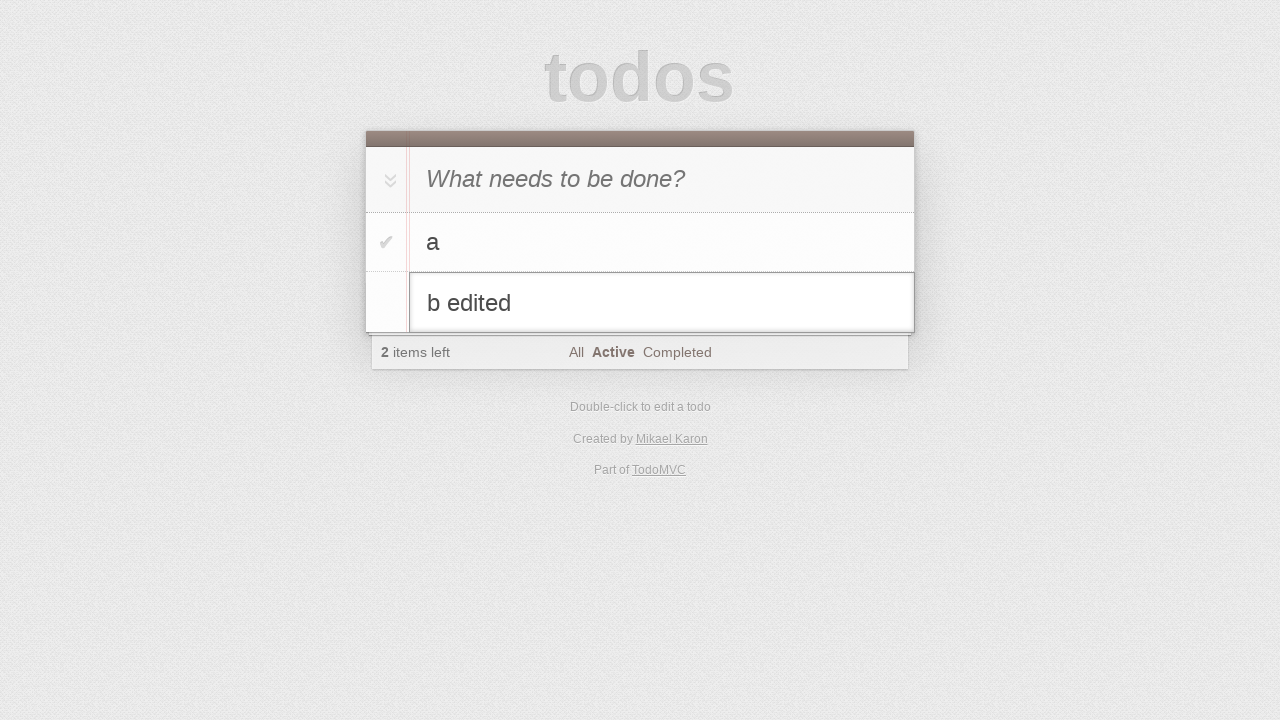

Pressed Escape to cancel editing on #todo-list li.editing .edit
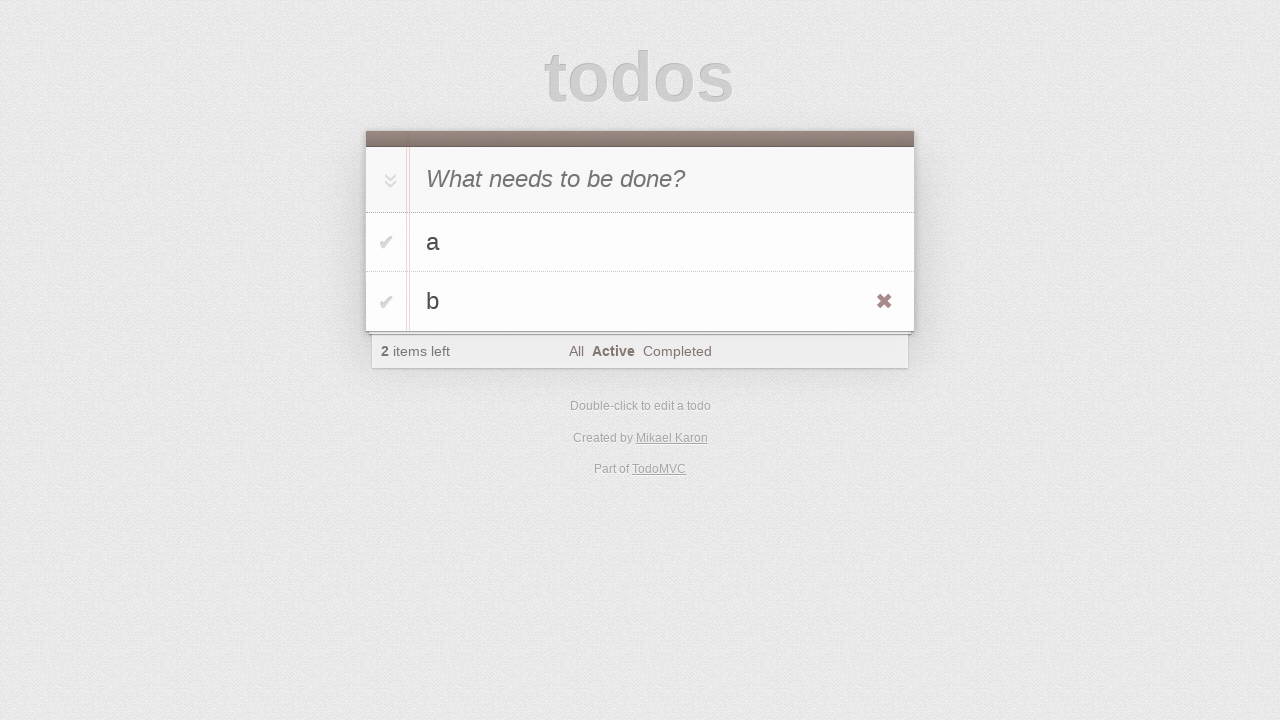

Verified original task text 'b' is preserved
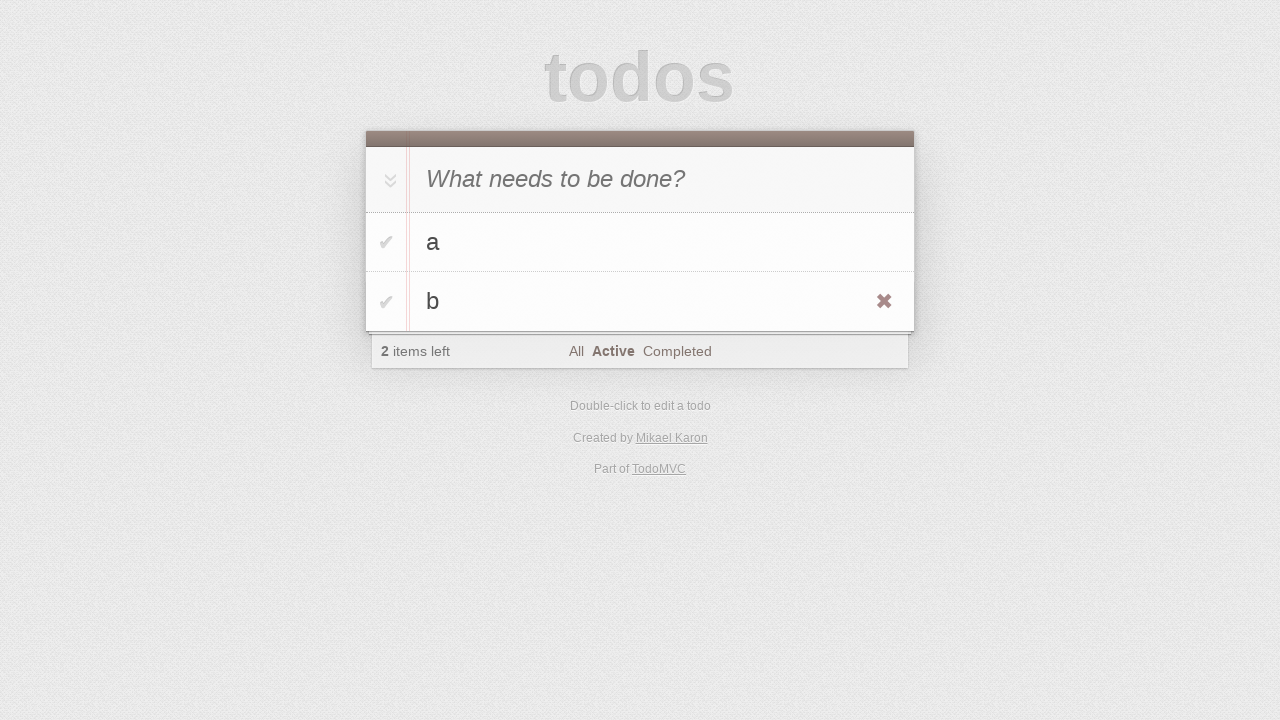

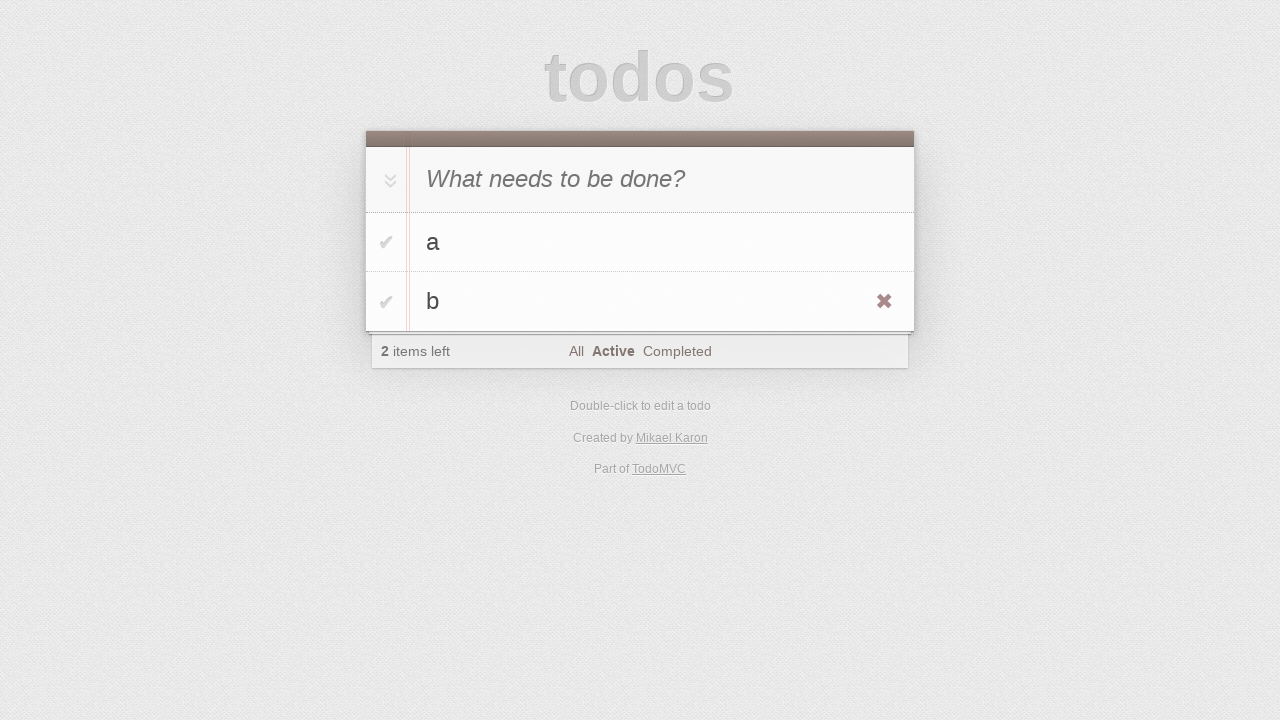